Tests checkbox functionality by selecting the first three checkboxes on a practice automation page, then unchecking all selected checkboxes

Starting URL: https://testautomationpractice.blogspot.com/

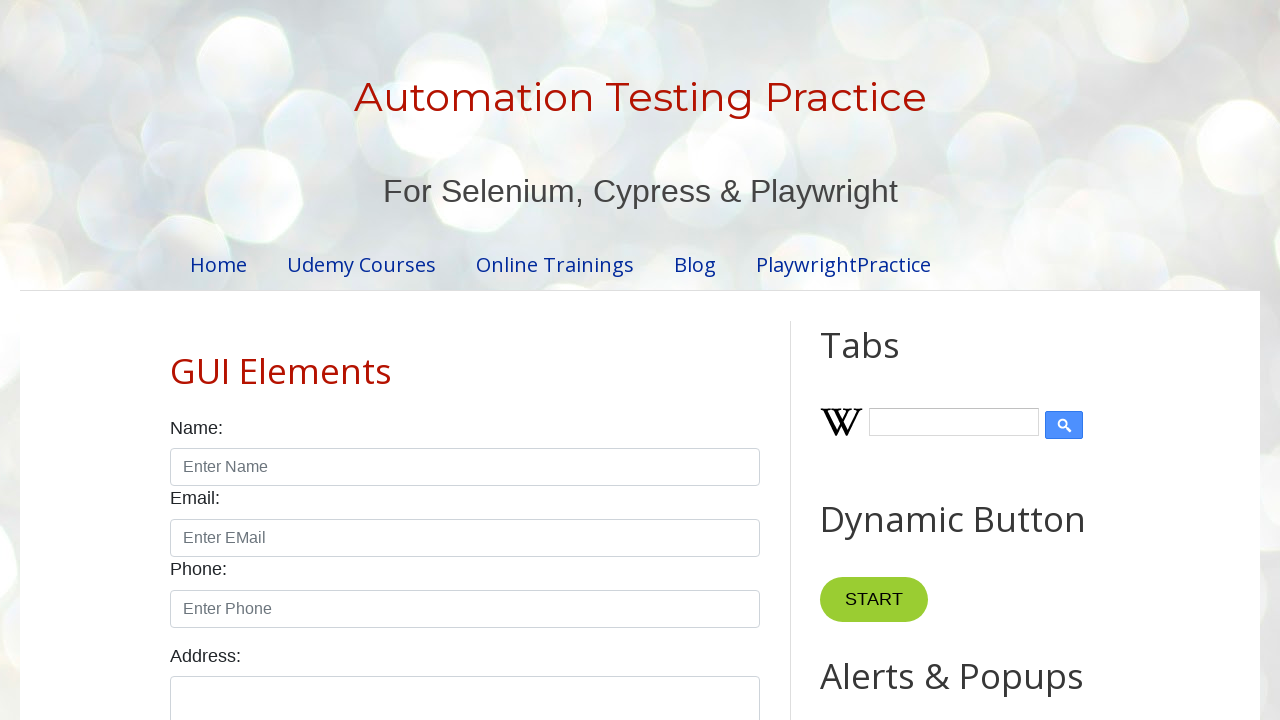

Waited for checkboxes to be available on the page
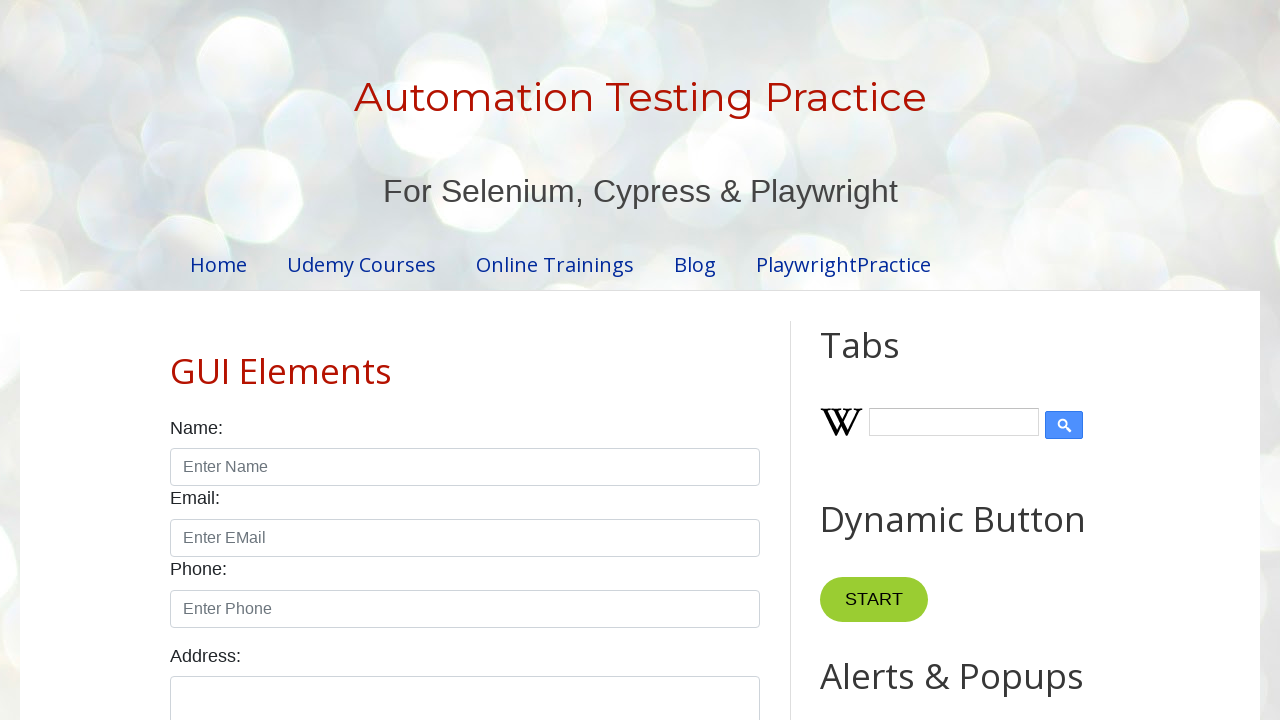

Located all checkboxes on the page
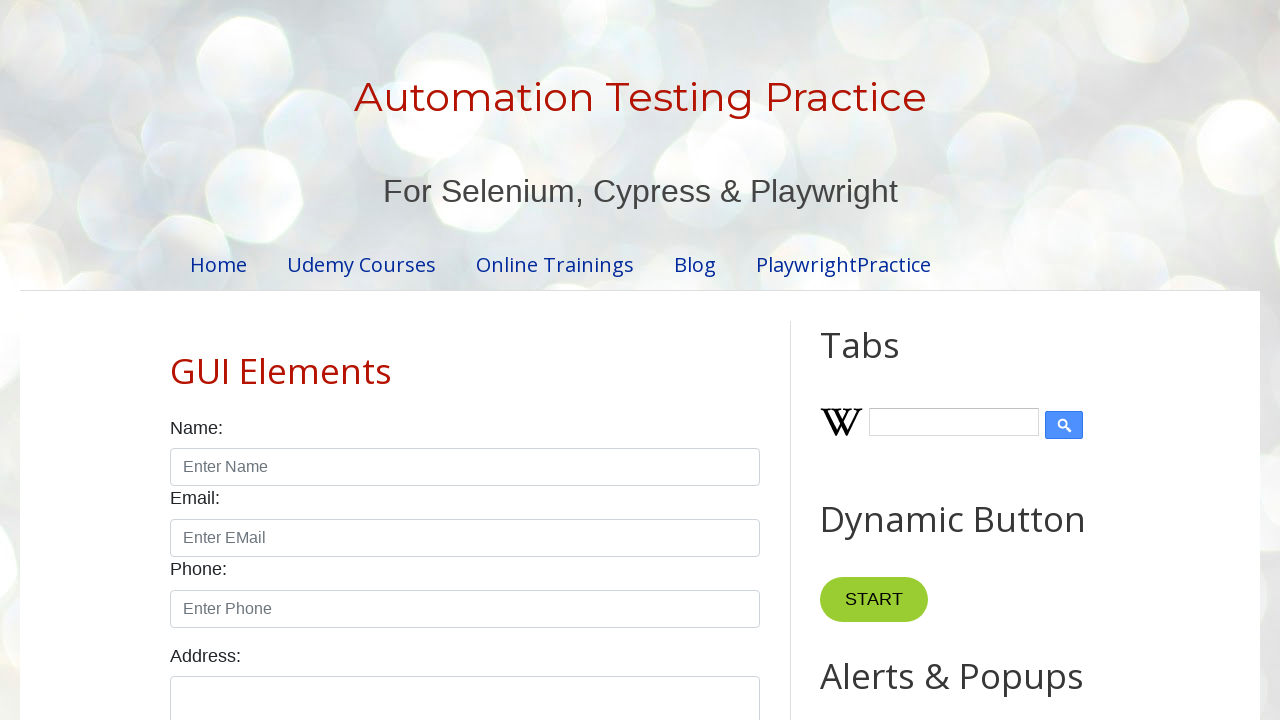

Found 7 checkboxes on the page
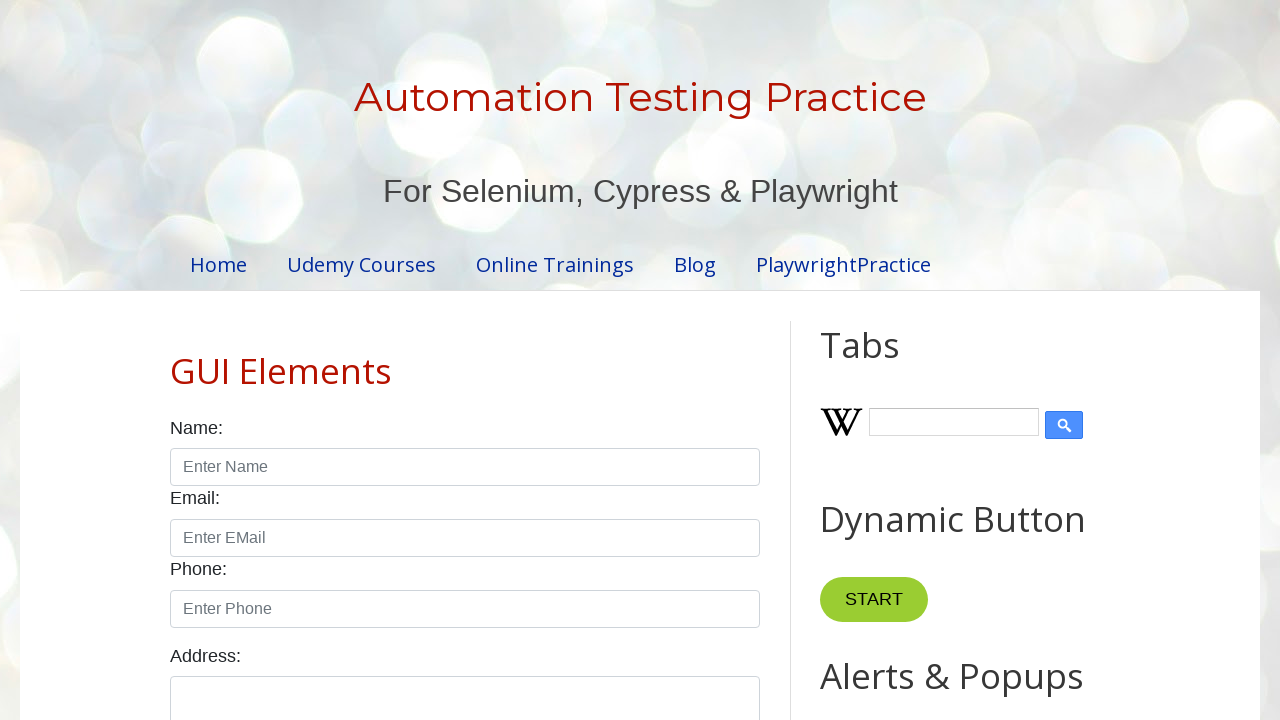

Selected checkbox 1 of the first 3 checkboxes at (176, 360) on input.form-check-input[type='checkbox'] >> nth=0
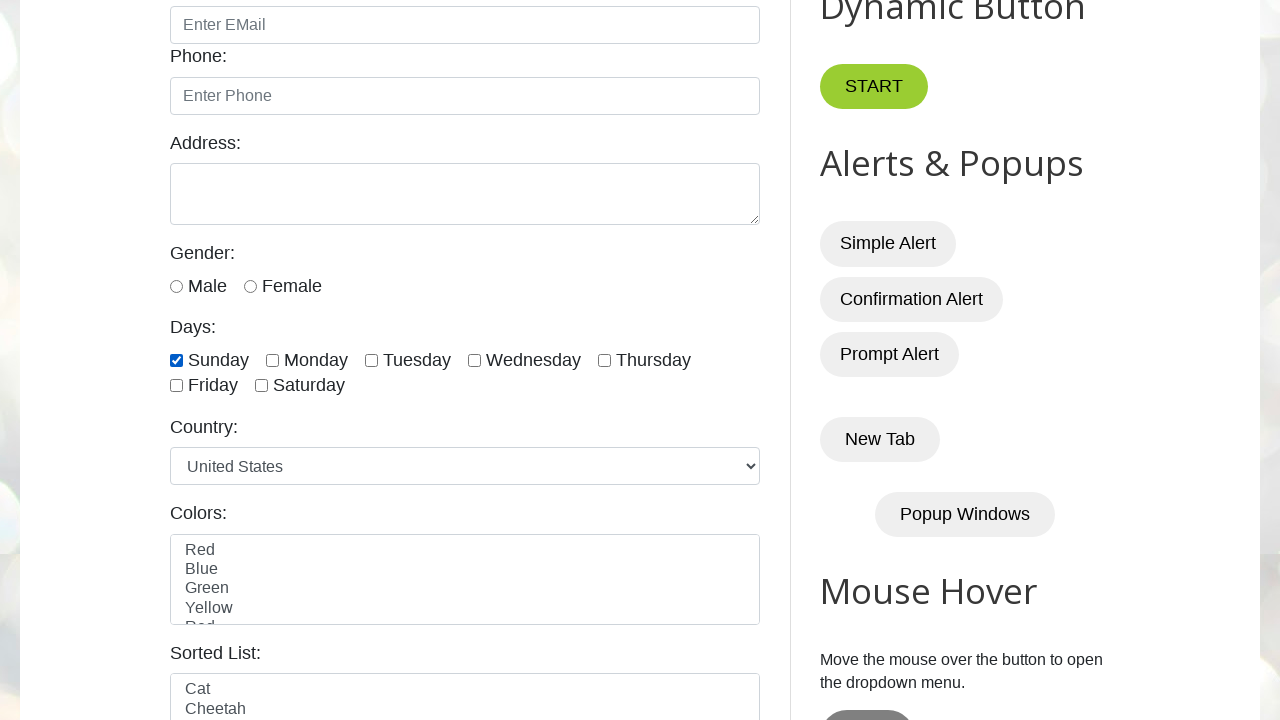

Selected checkbox 2 of the first 3 checkboxes at (272, 360) on input.form-check-input[type='checkbox'] >> nth=1
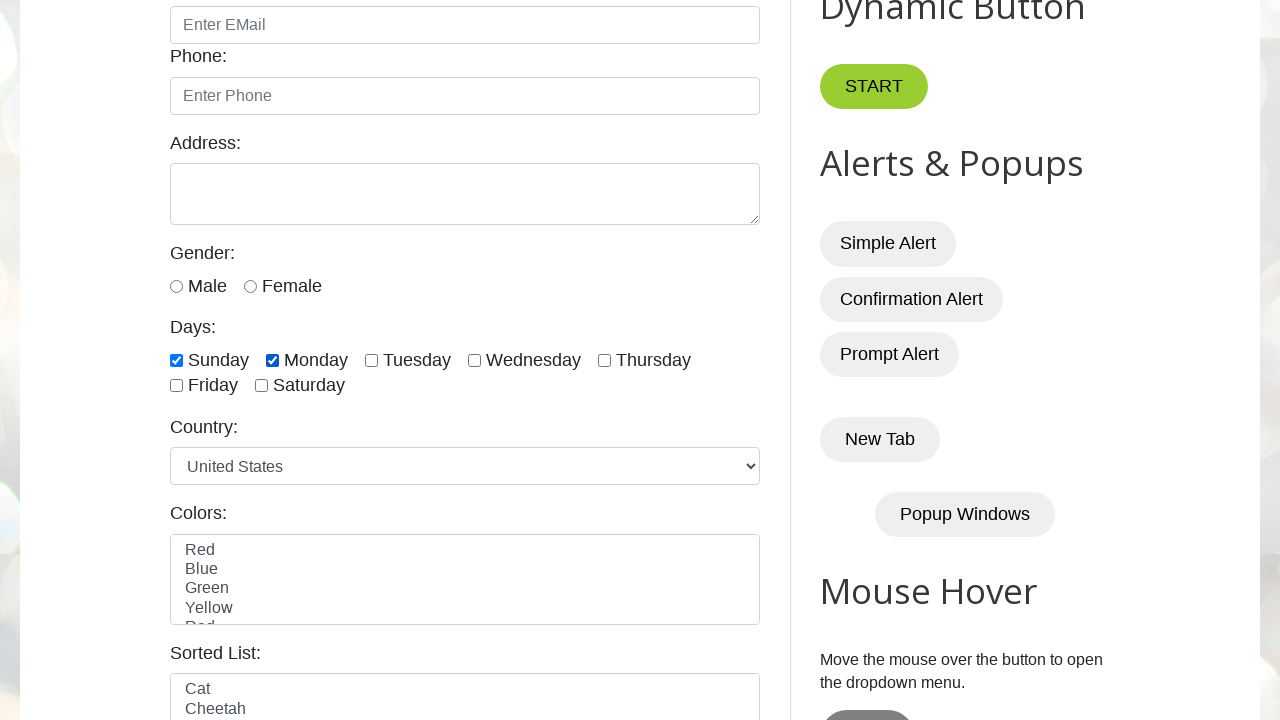

Selected checkbox 3 of the first 3 checkboxes at (372, 360) on input.form-check-input[type='checkbox'] >> nth=2
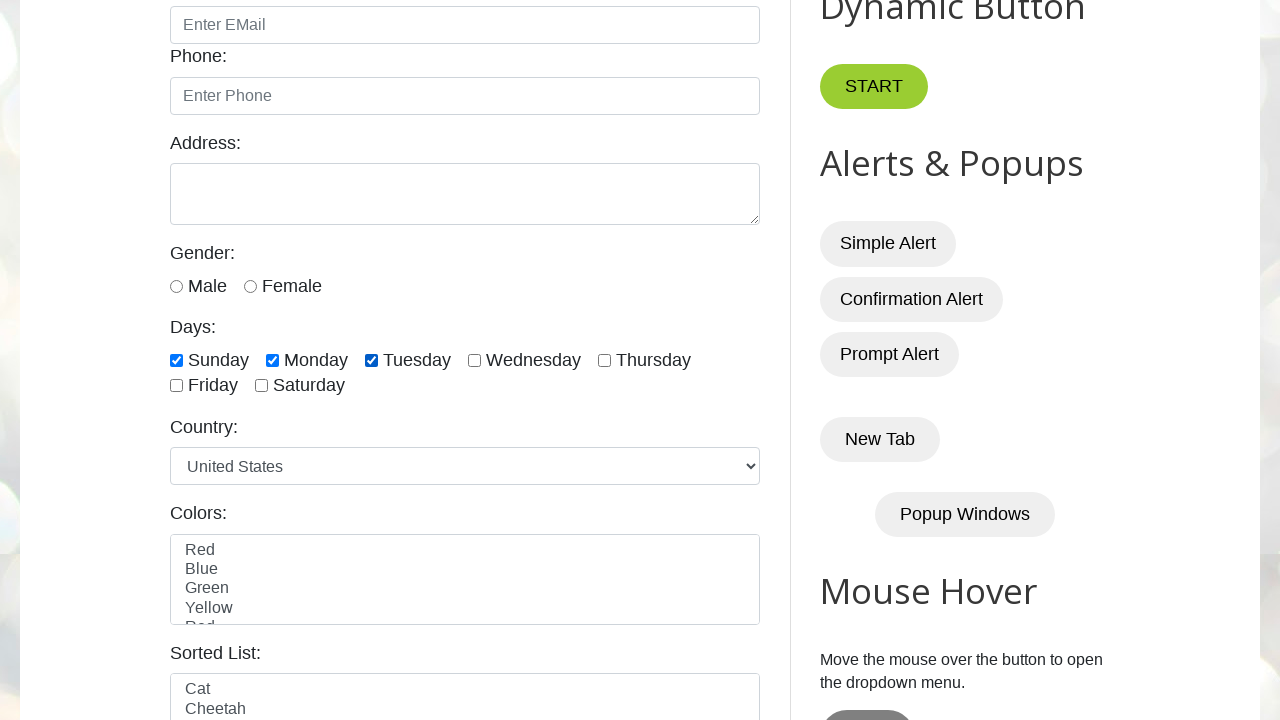

Waited 1 second for checkbox selections to register
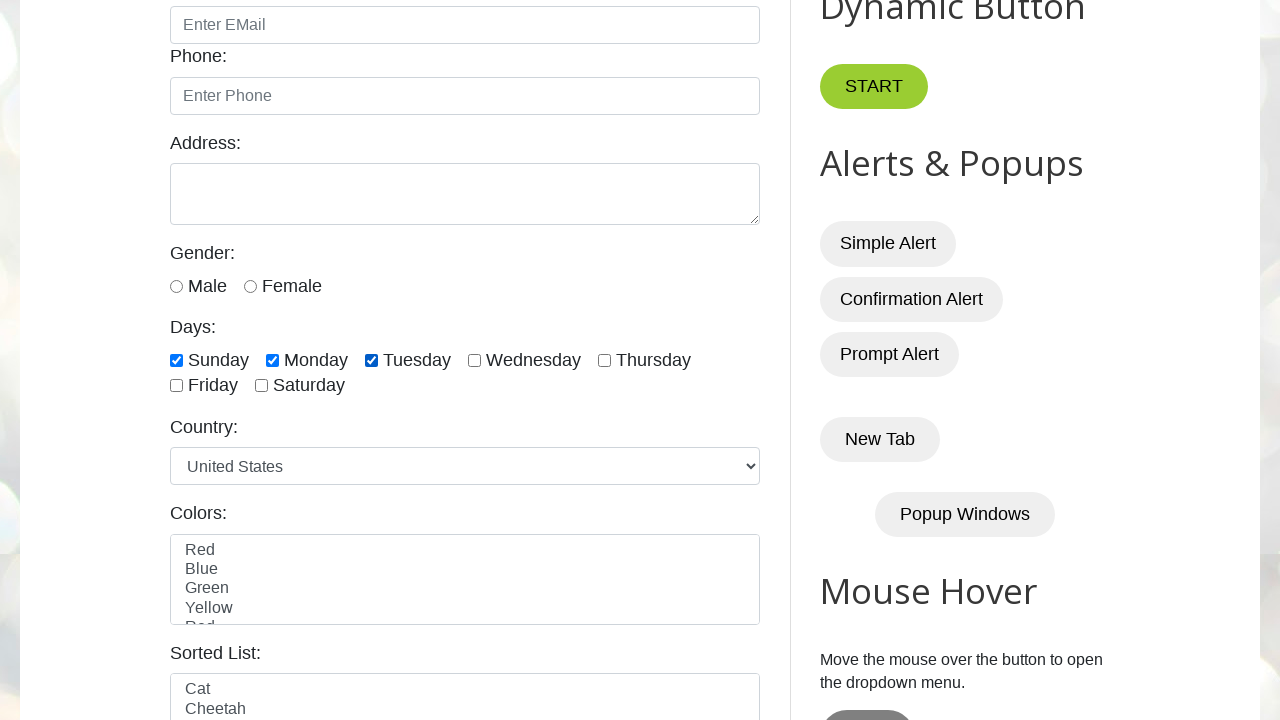

Unchecked checkbox 1 at (176, 360) on input.form-check-input[type='checkbox'] >> nth=0
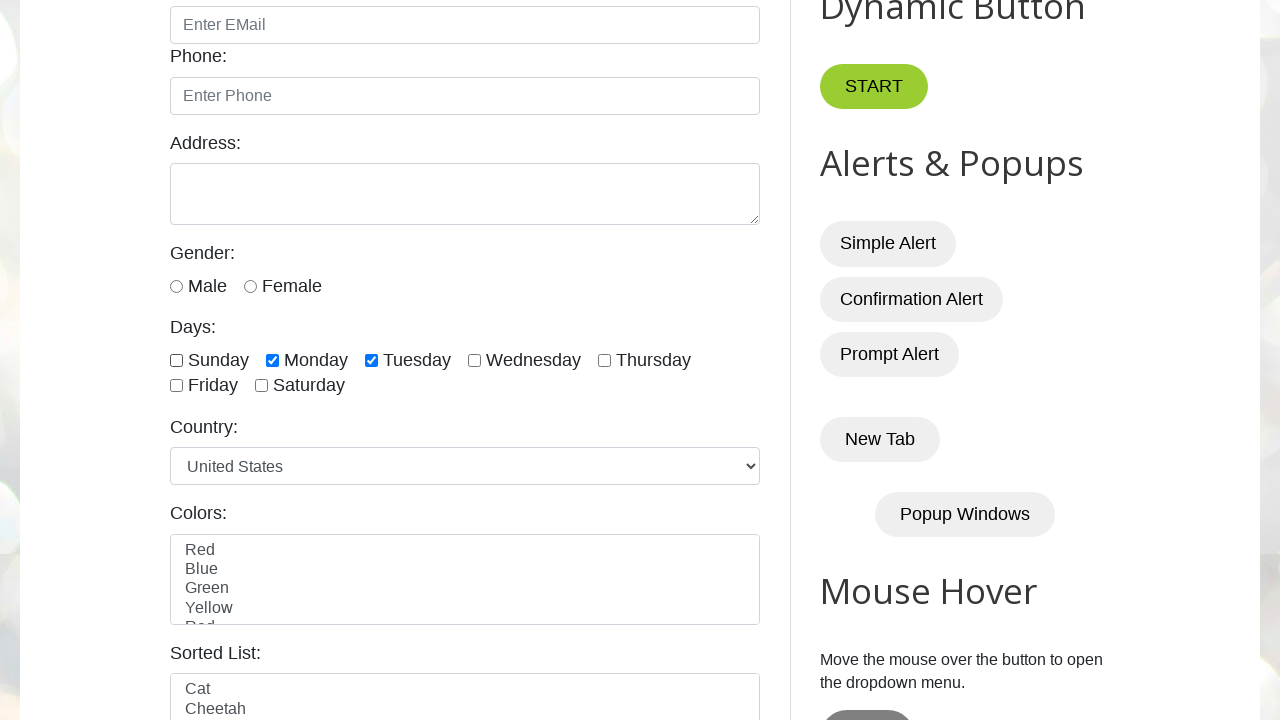

Unchecked checkbox 2 at (272, 360) on input.form-check-input[type='checkbox'] >> nth=1
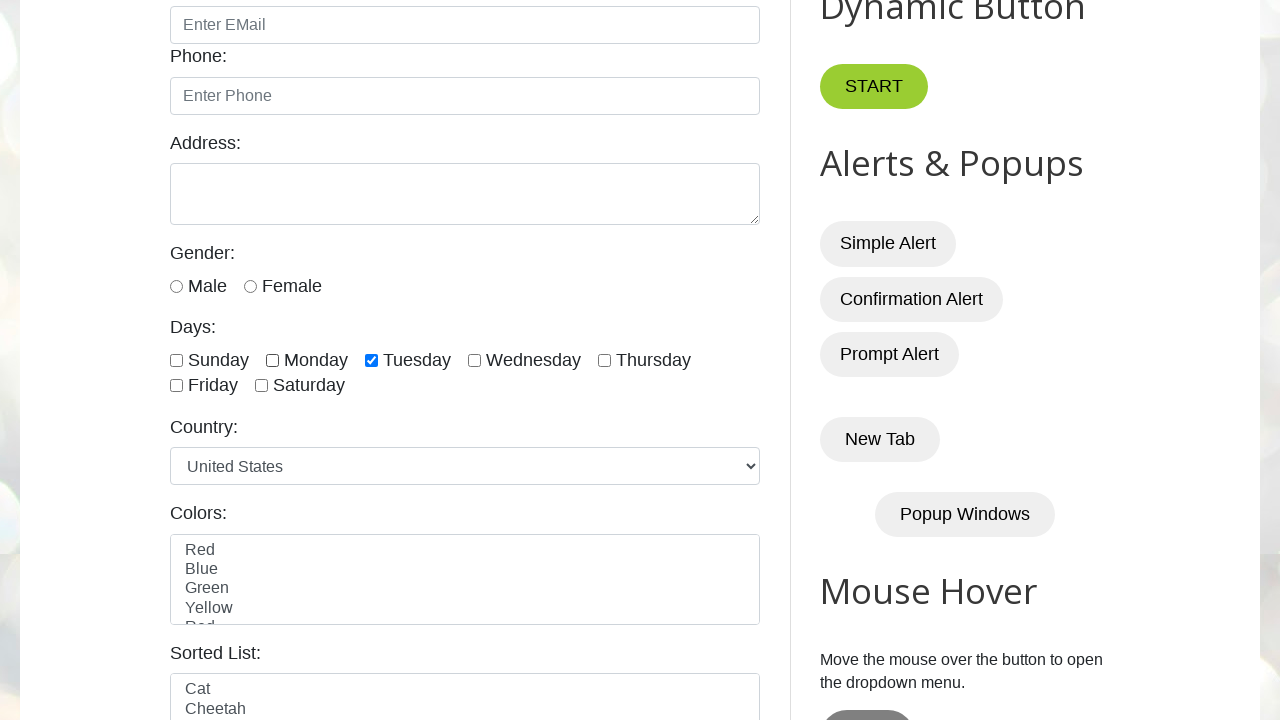

Unchecked checkbox 3 at (372, 360) on input.form-check-input[type='checkbox'] >> nth=2
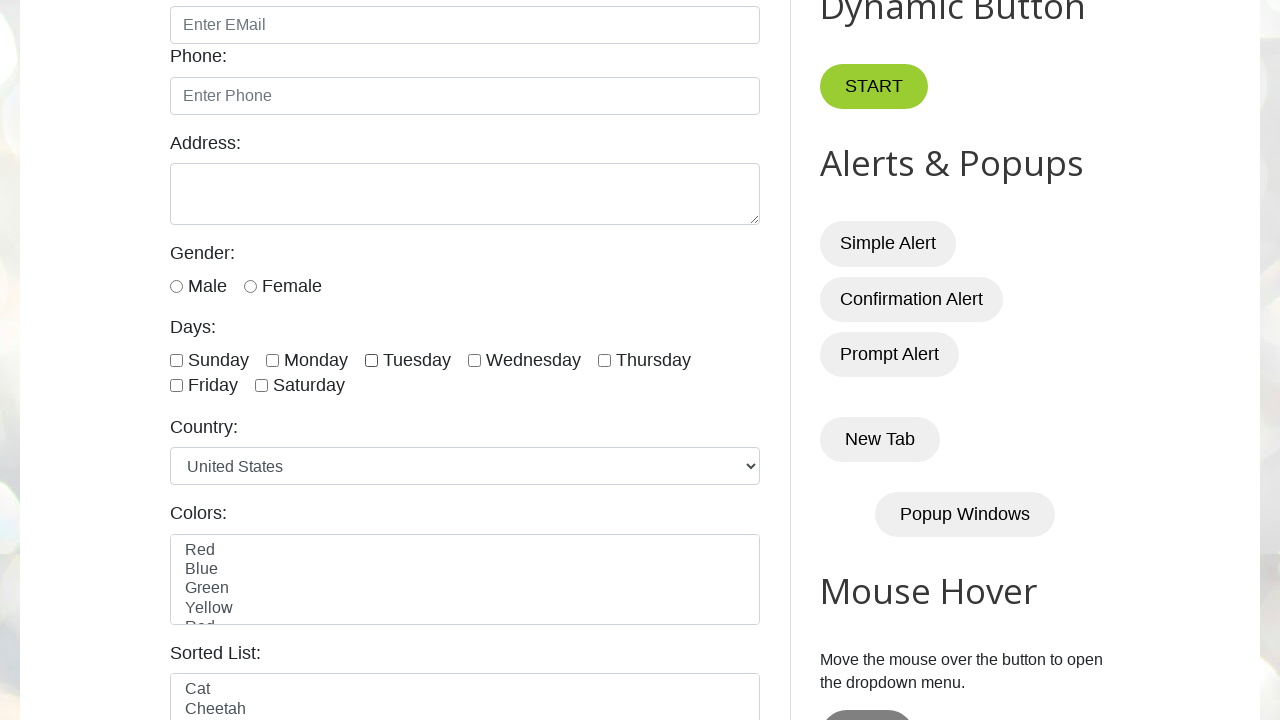

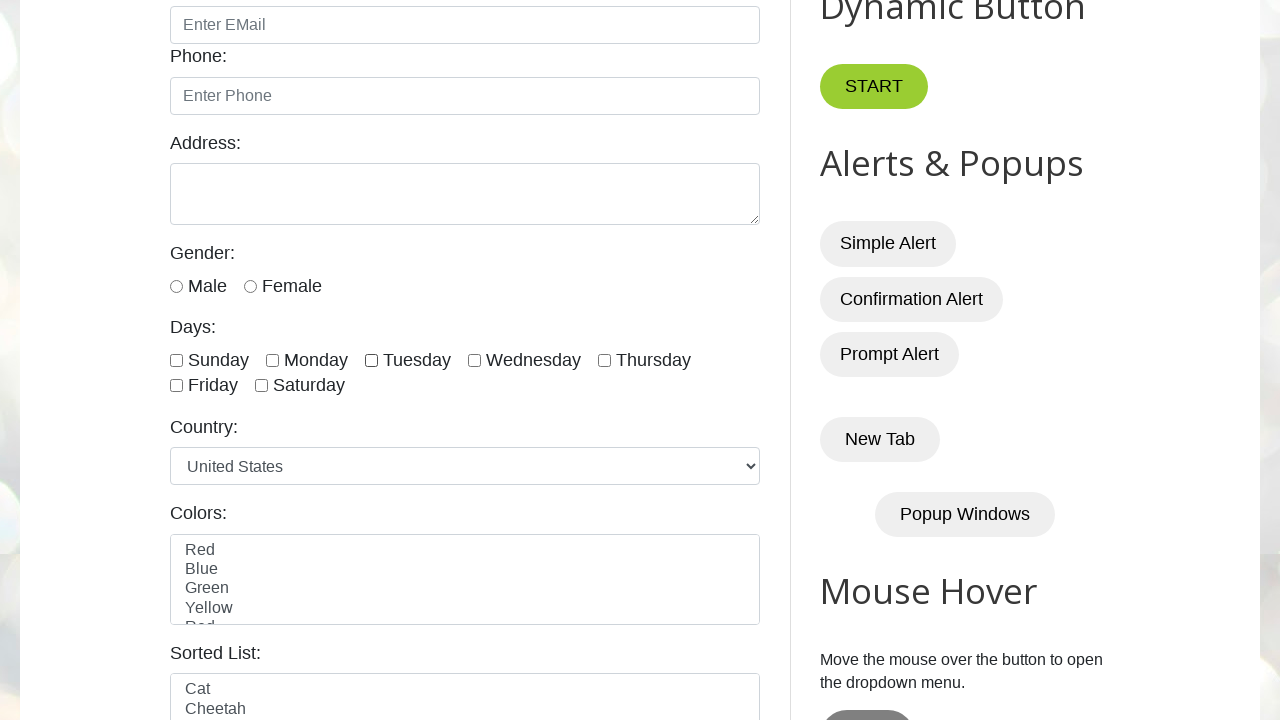